Tests dropdown selection by selecting Option 1 using visible text and verifying it is selected

Starting URL: https://the-internet.herokuapp.com/dropdown

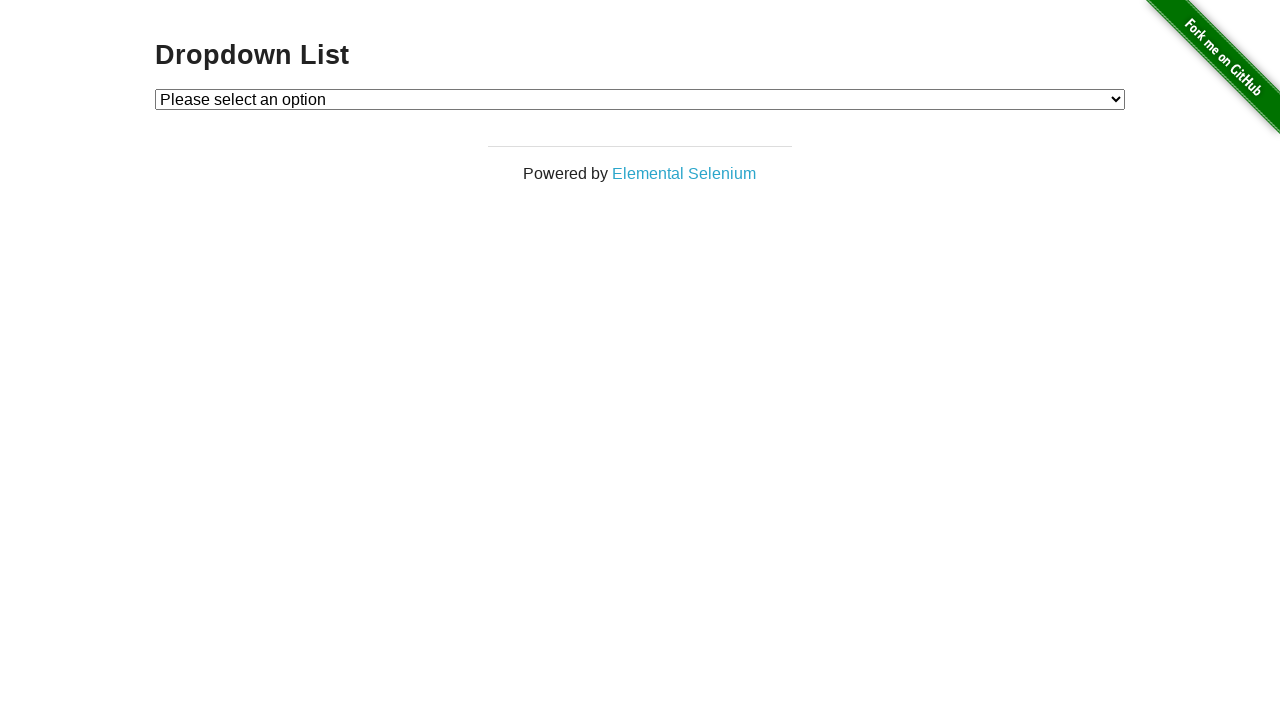

Navigated to dropdown page
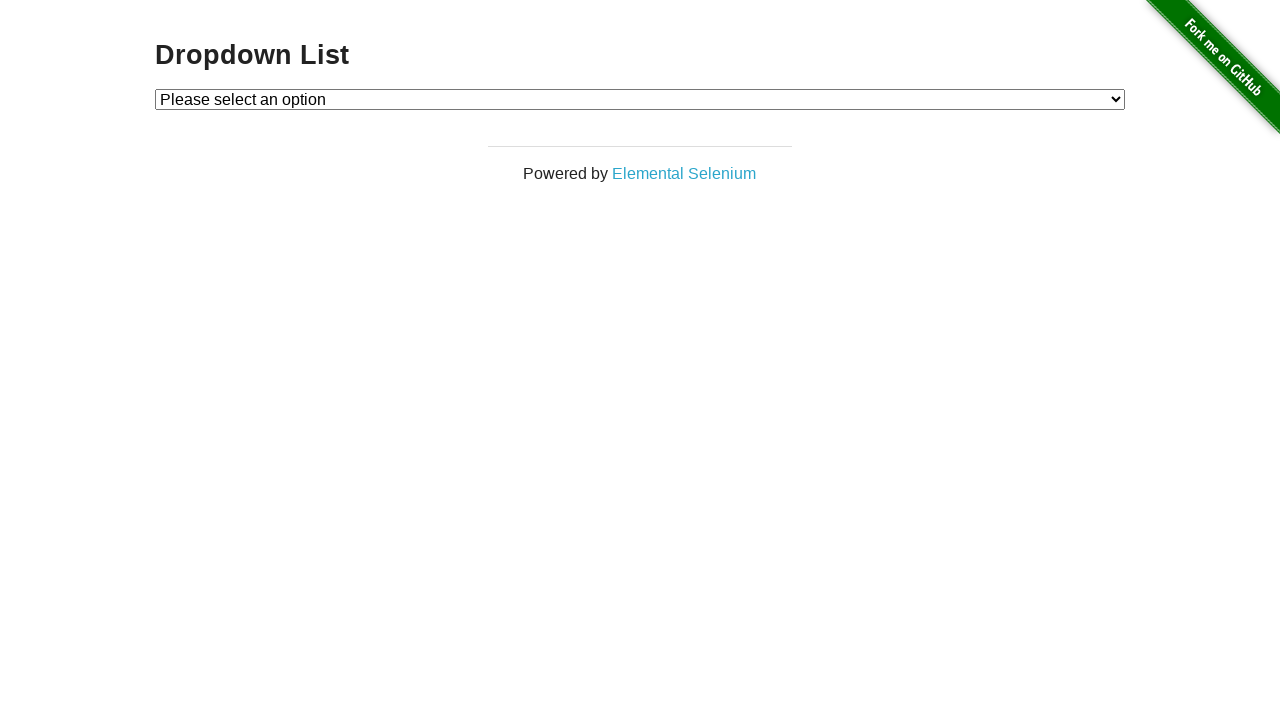

Selected Option 1 from dropdown using visible text on #dropdown
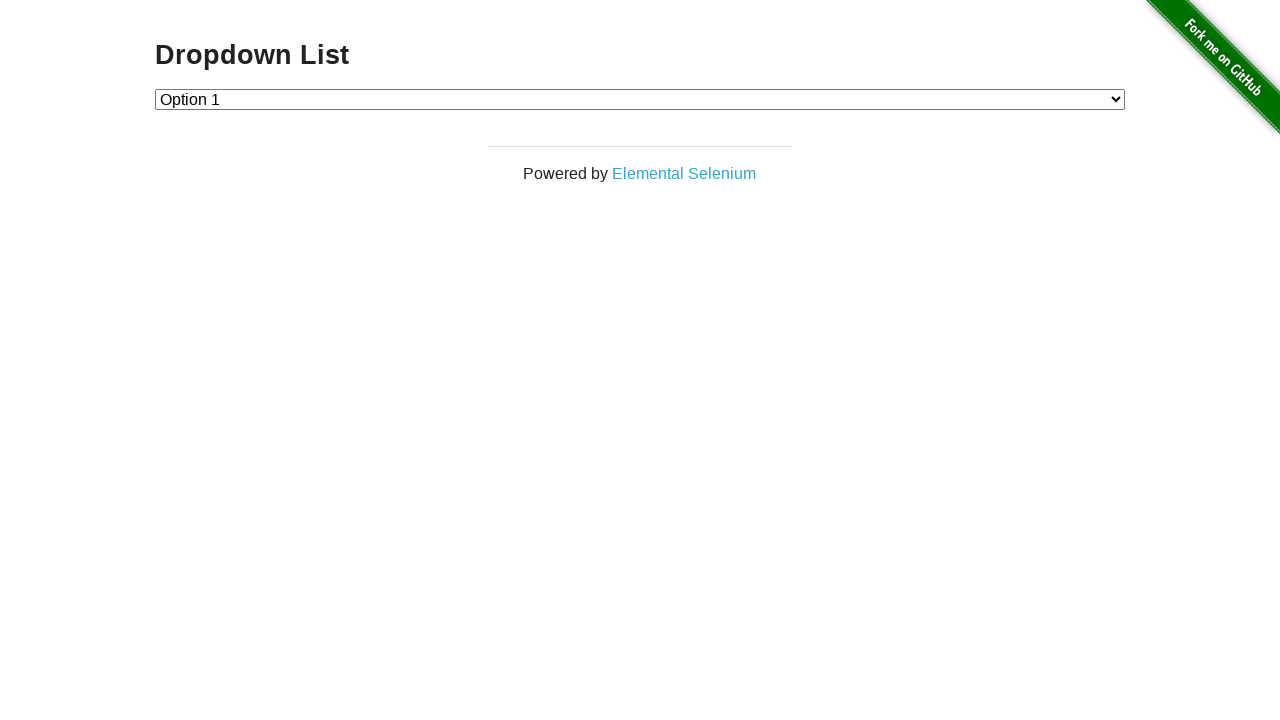

Retrieved selected dropdown value
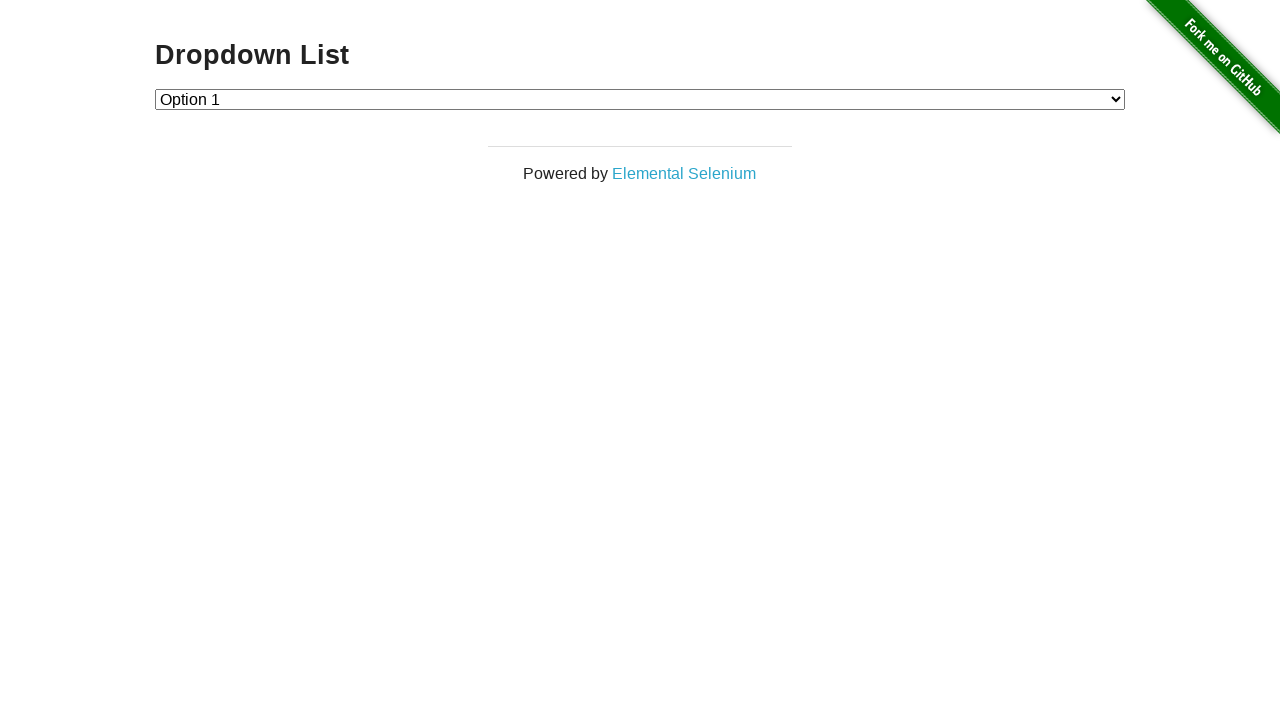

Verified that Option 1 is selected with value '1'
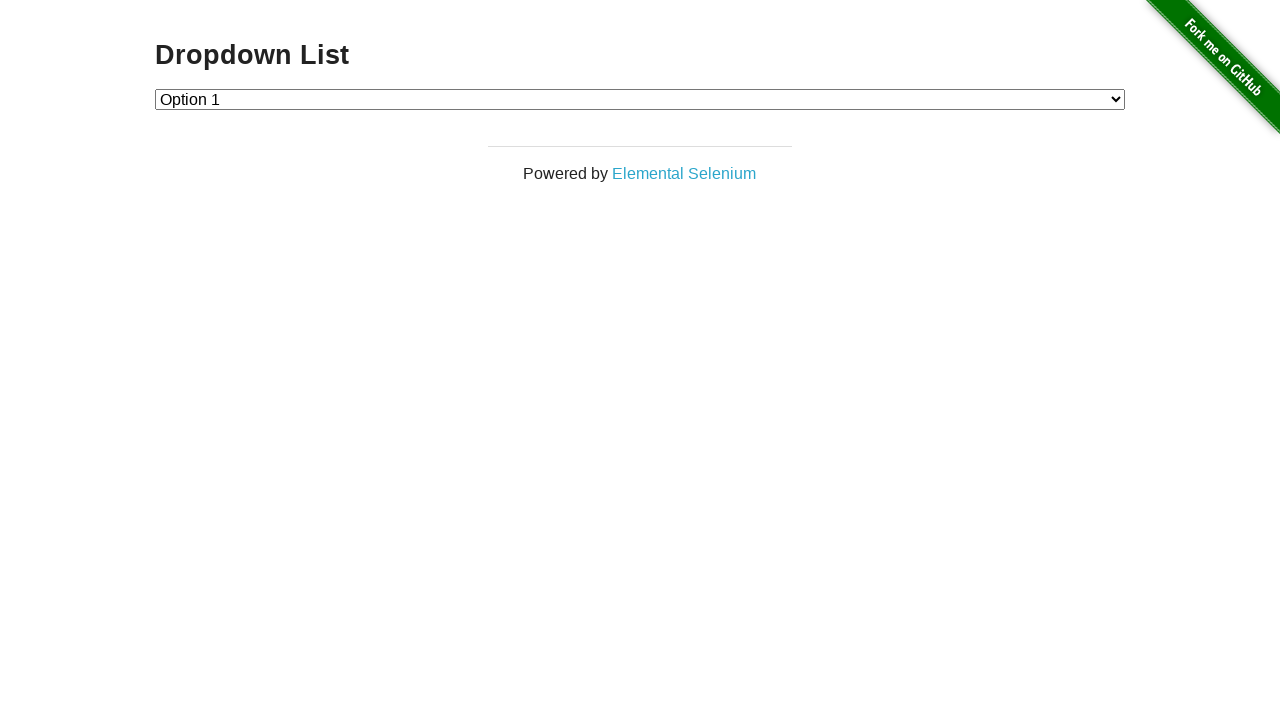

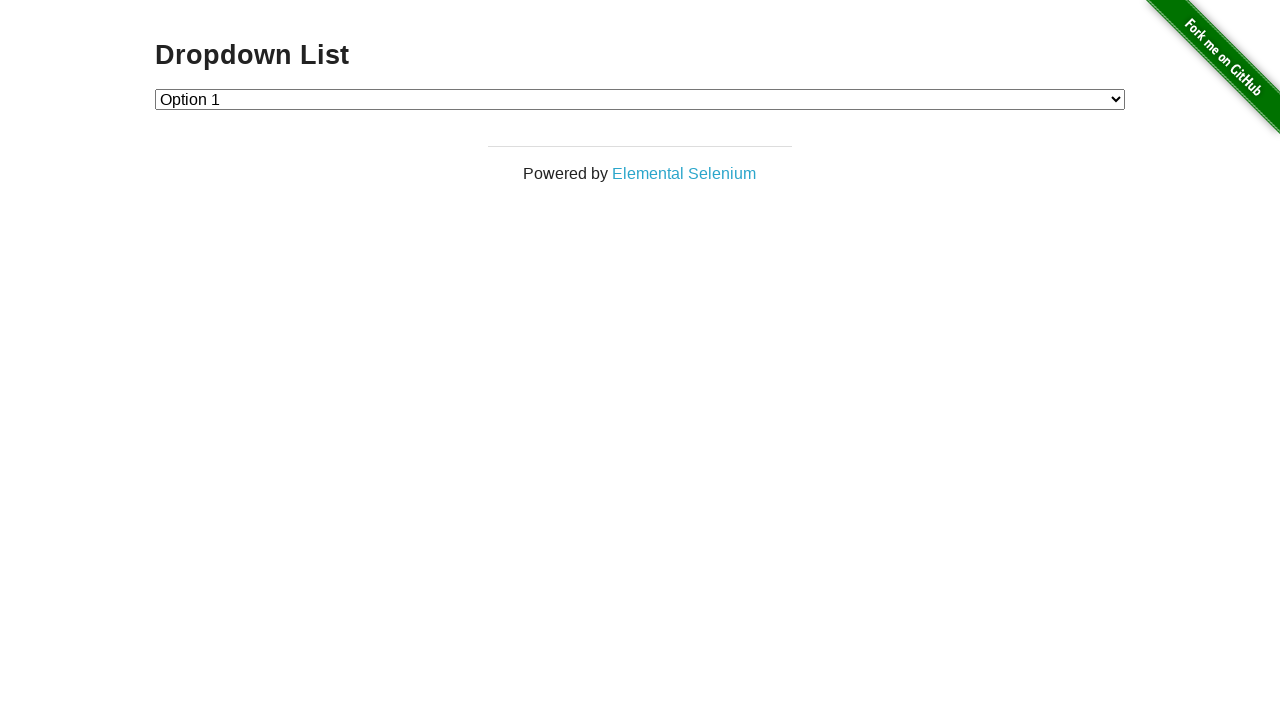